Tests that form submission fails when all fields are empty

Starting URL: https://davi-vert.vercel.app/index.html

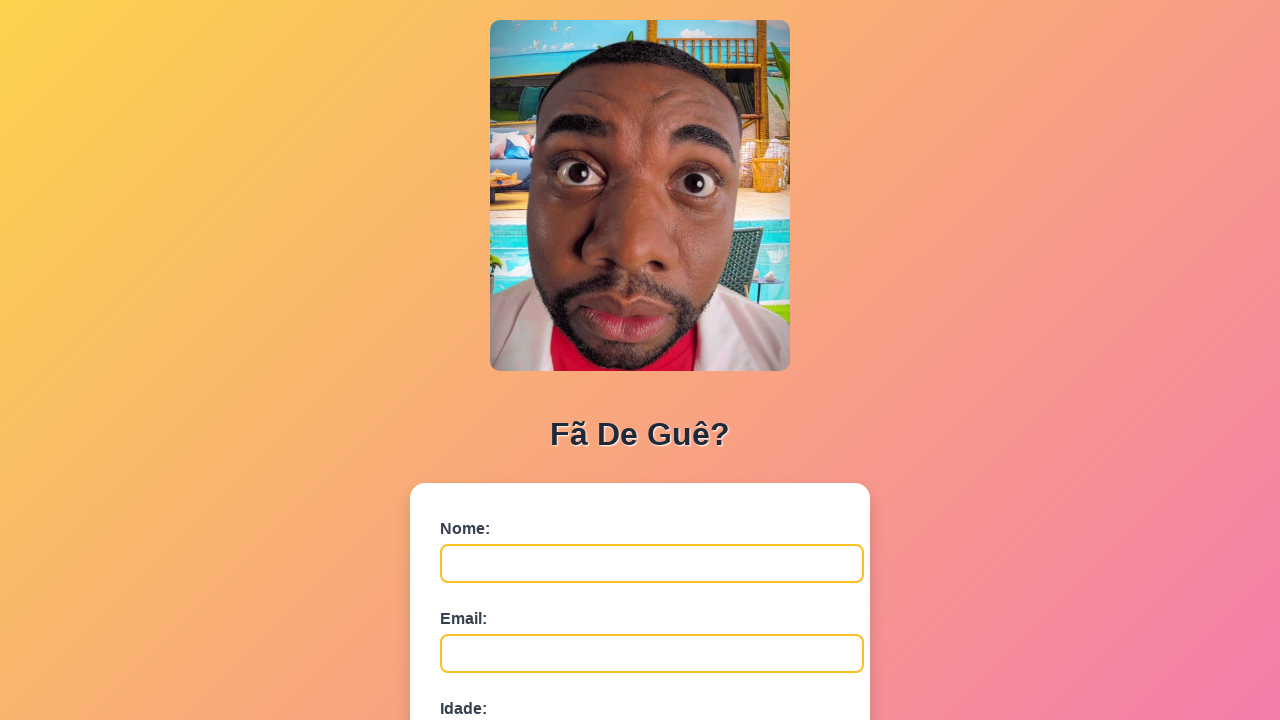

Filled nome field with empty string on #nome
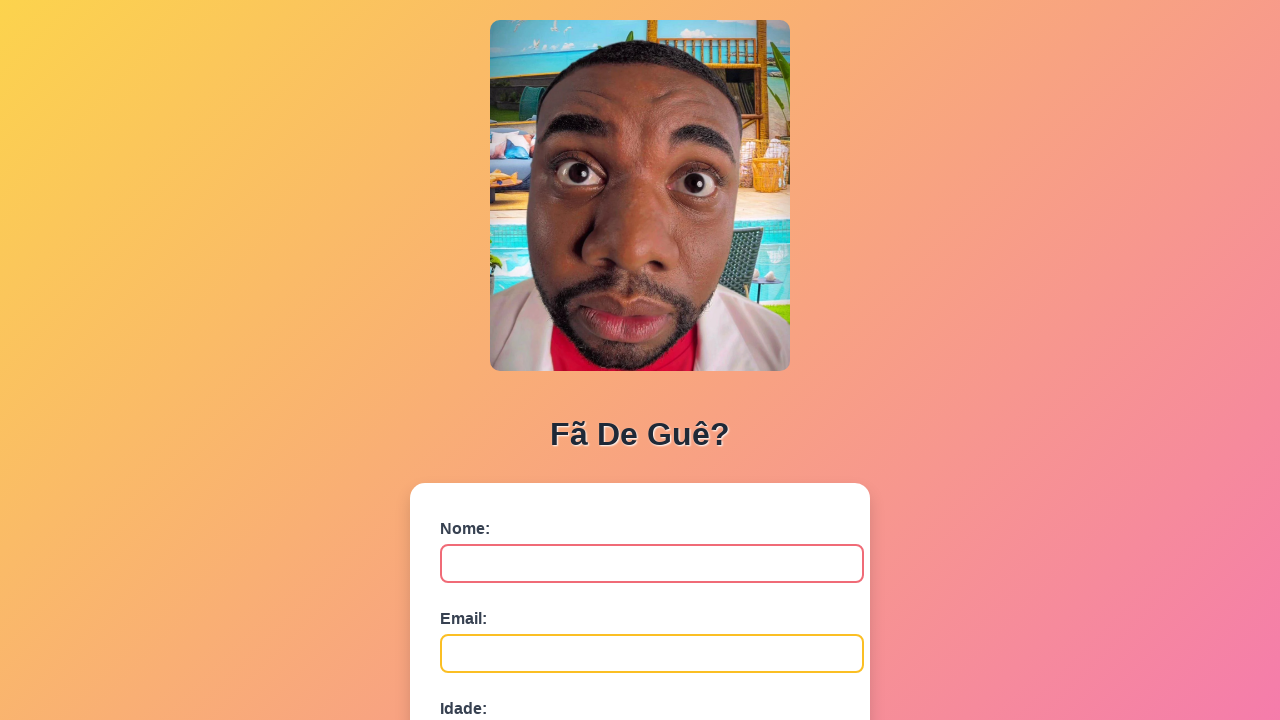

Filled email field with empty string on #email
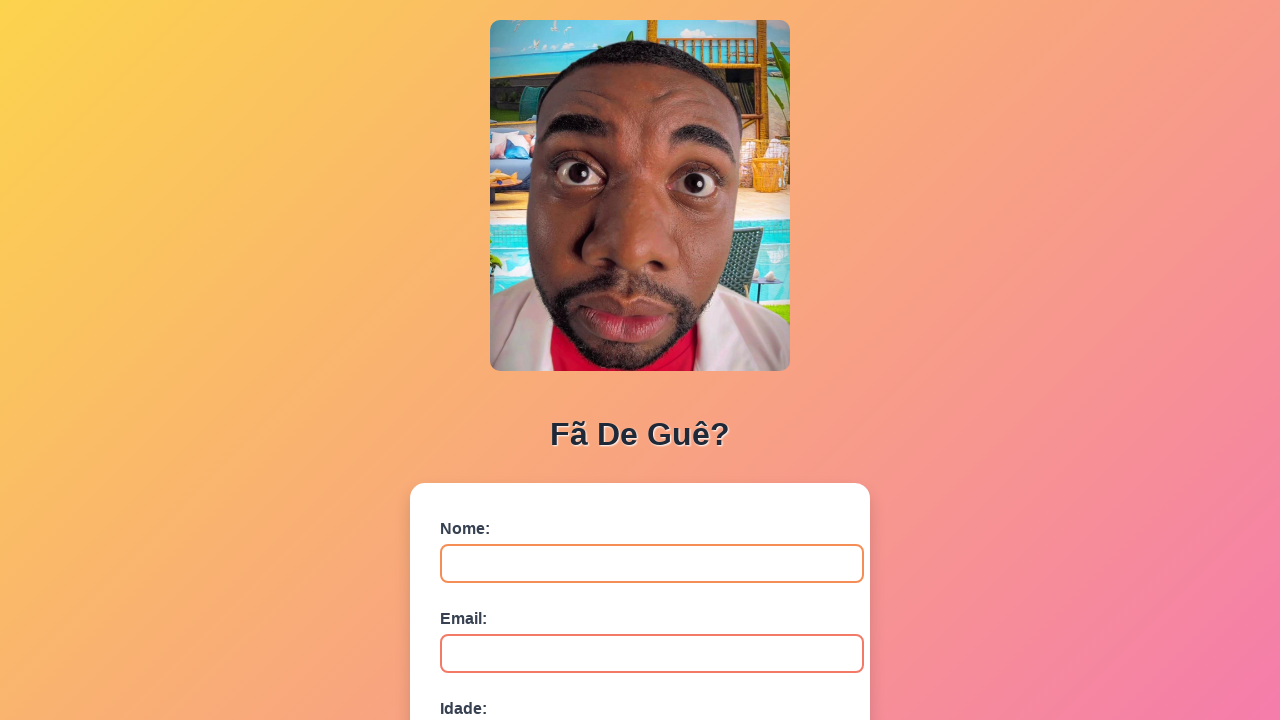

Filled idade field with empty string on #idade
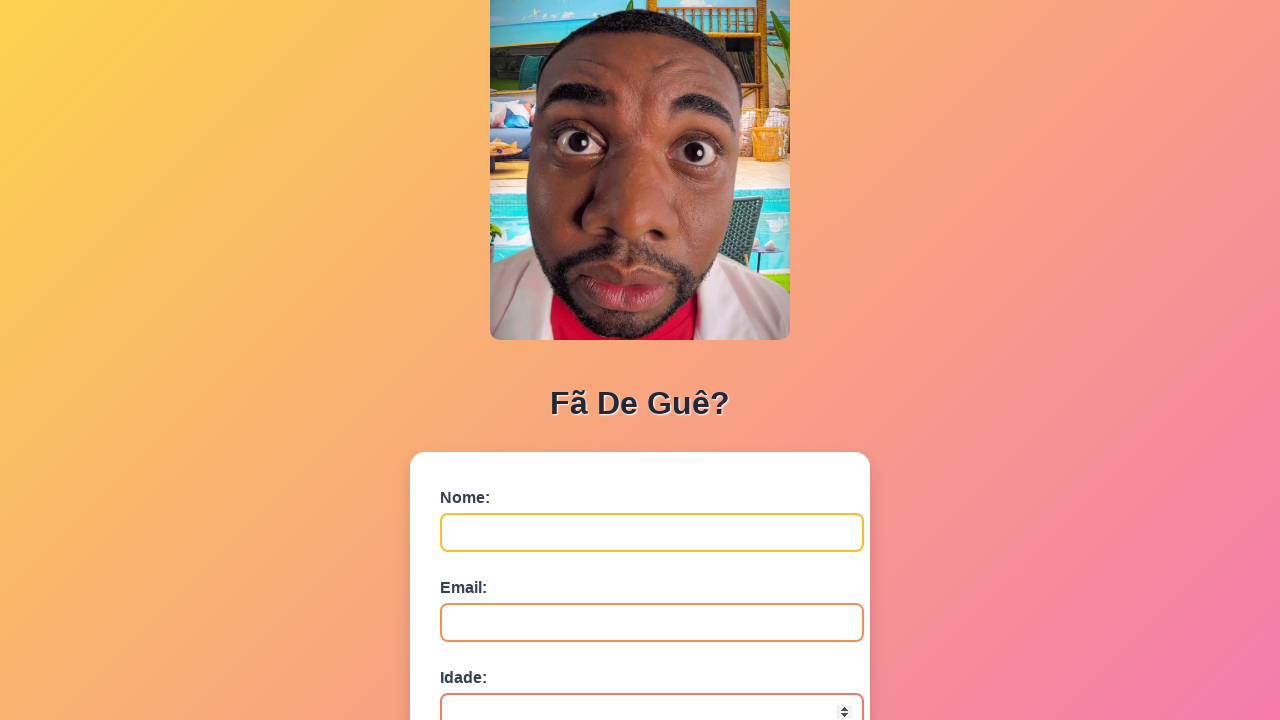

Clicked submit button with all fields empty at (490, 569) on button[type='submit']
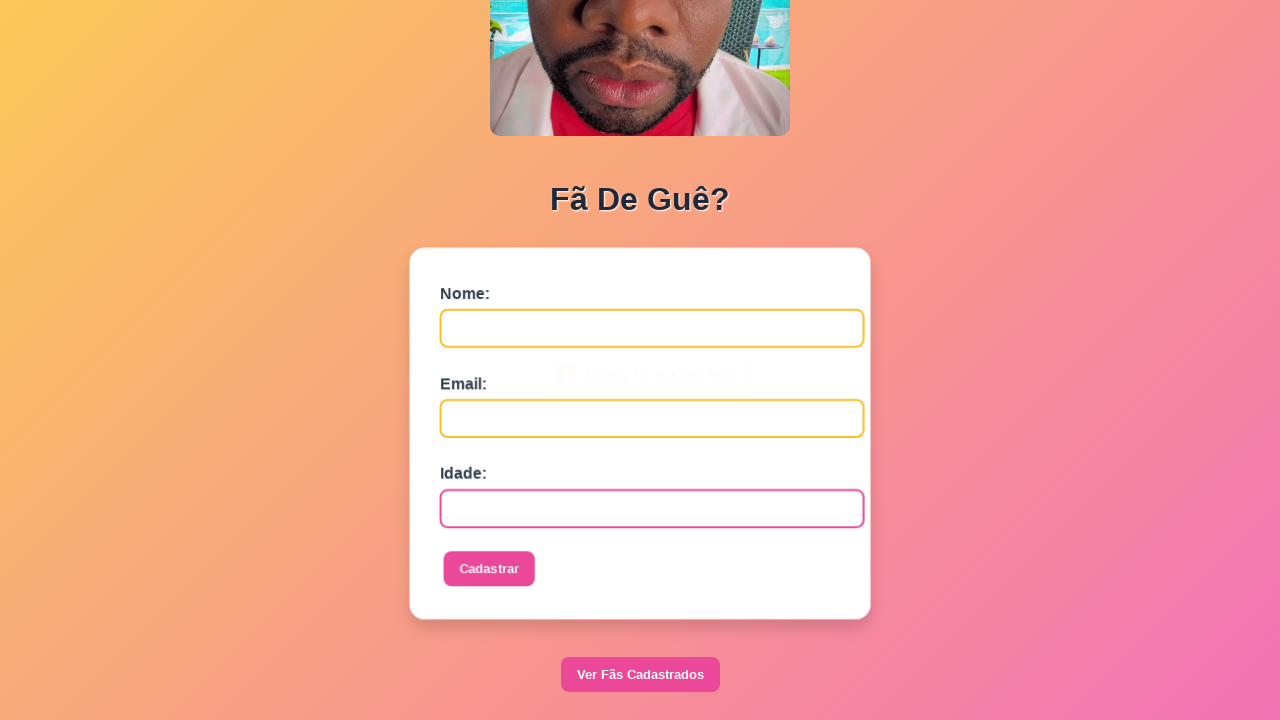

Set up dialog handler to accept alerts
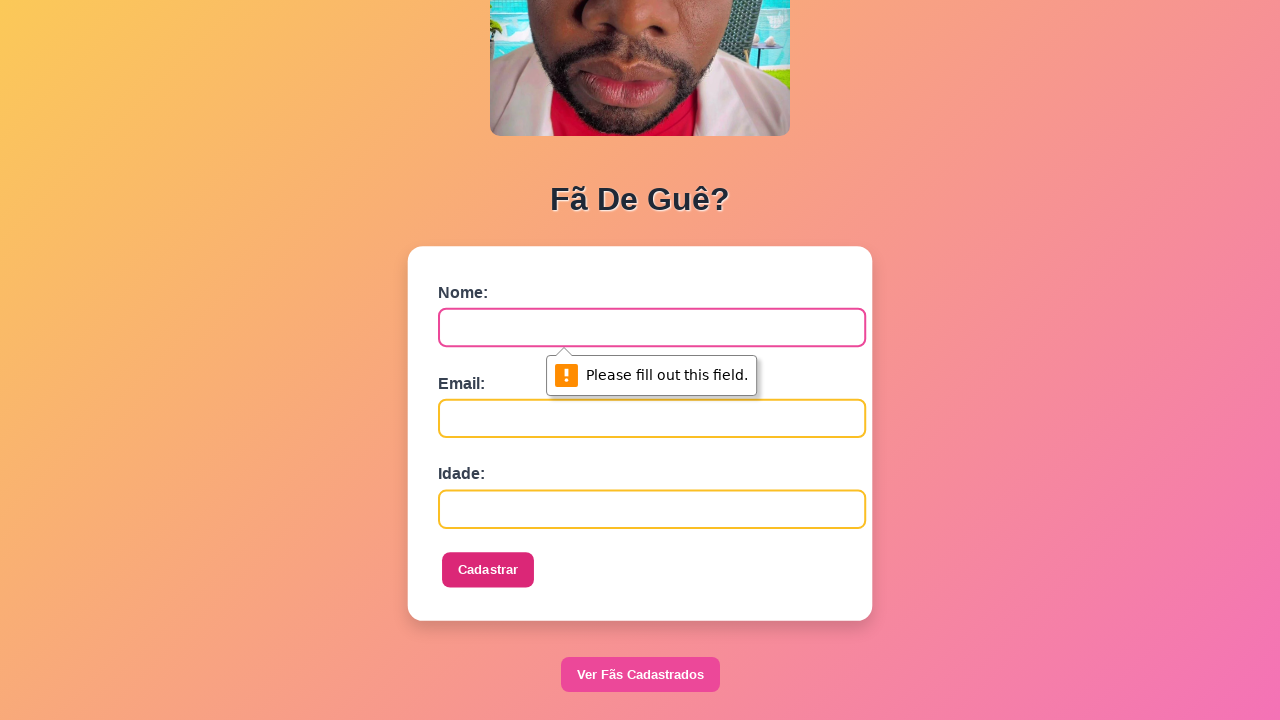

Waited 1 second for any alerts or validation messages
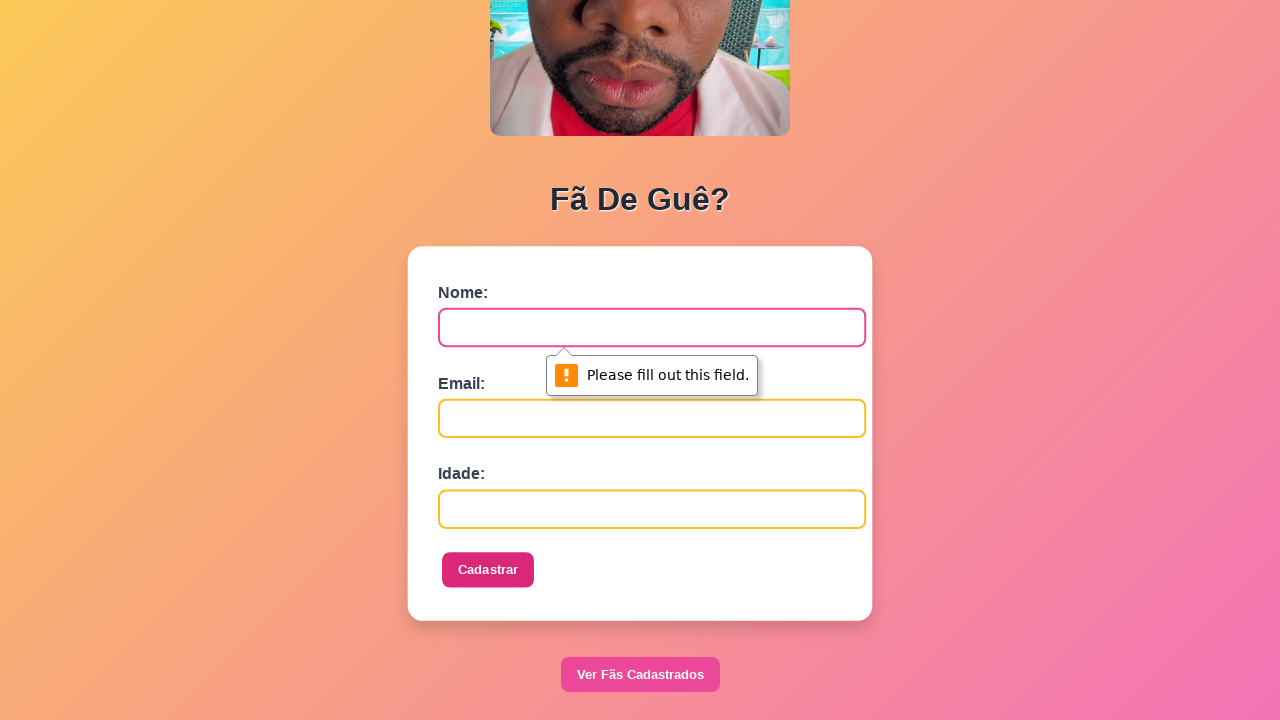

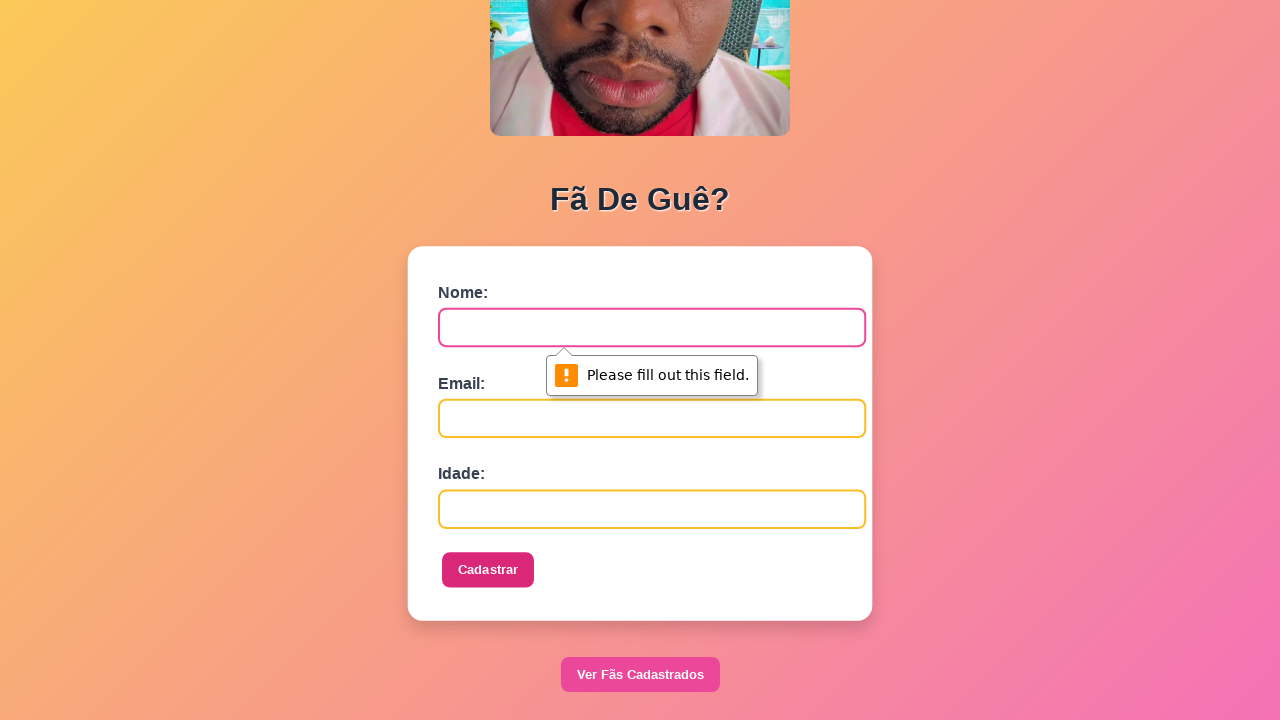